Navigates to a book catalog website, clicks on the first product in the listing, and verifies that product details (title, price, description) are displayed on the product page.

Starting URL: https://books.toscrape.com/

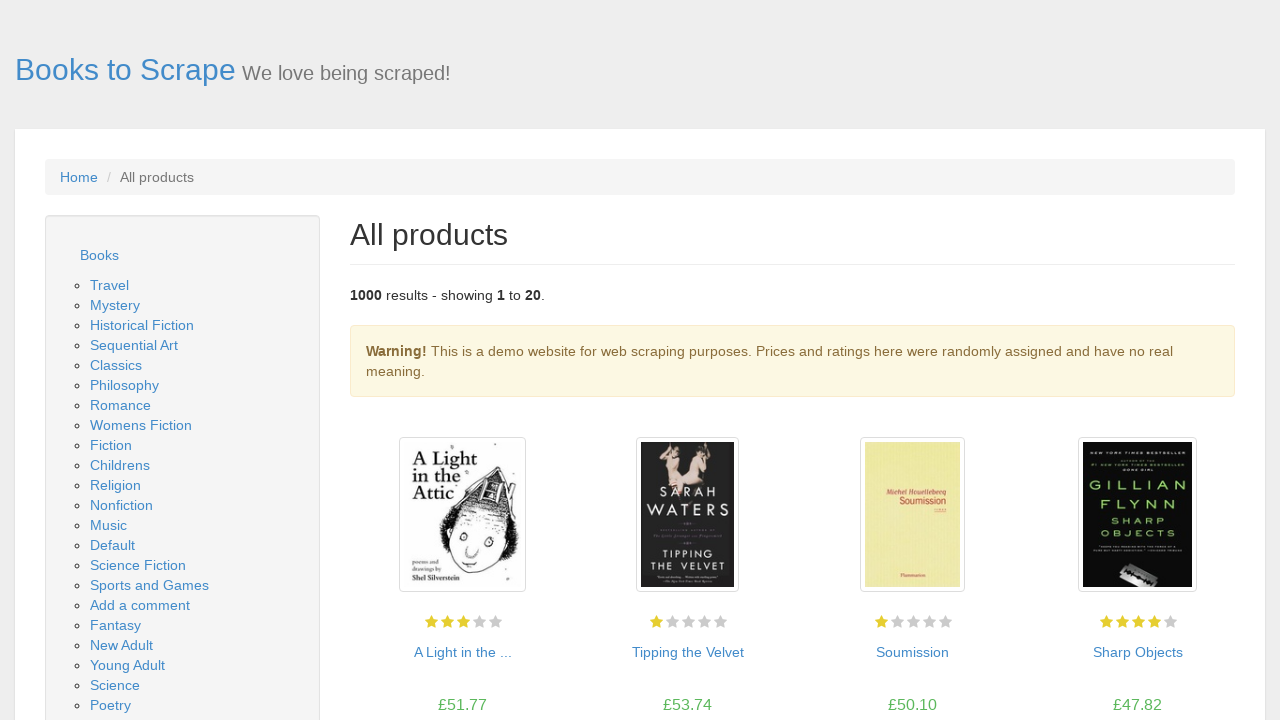

Waited for page to fully load (networkidle)
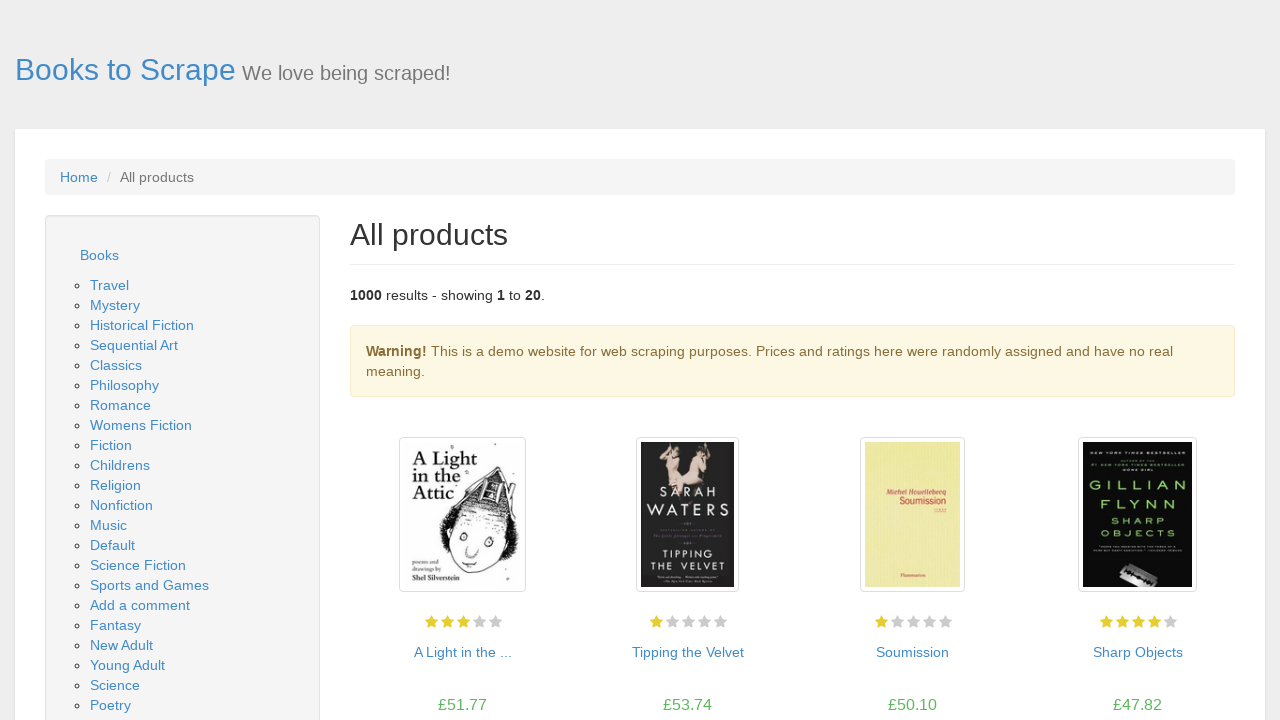

Product links are now visible
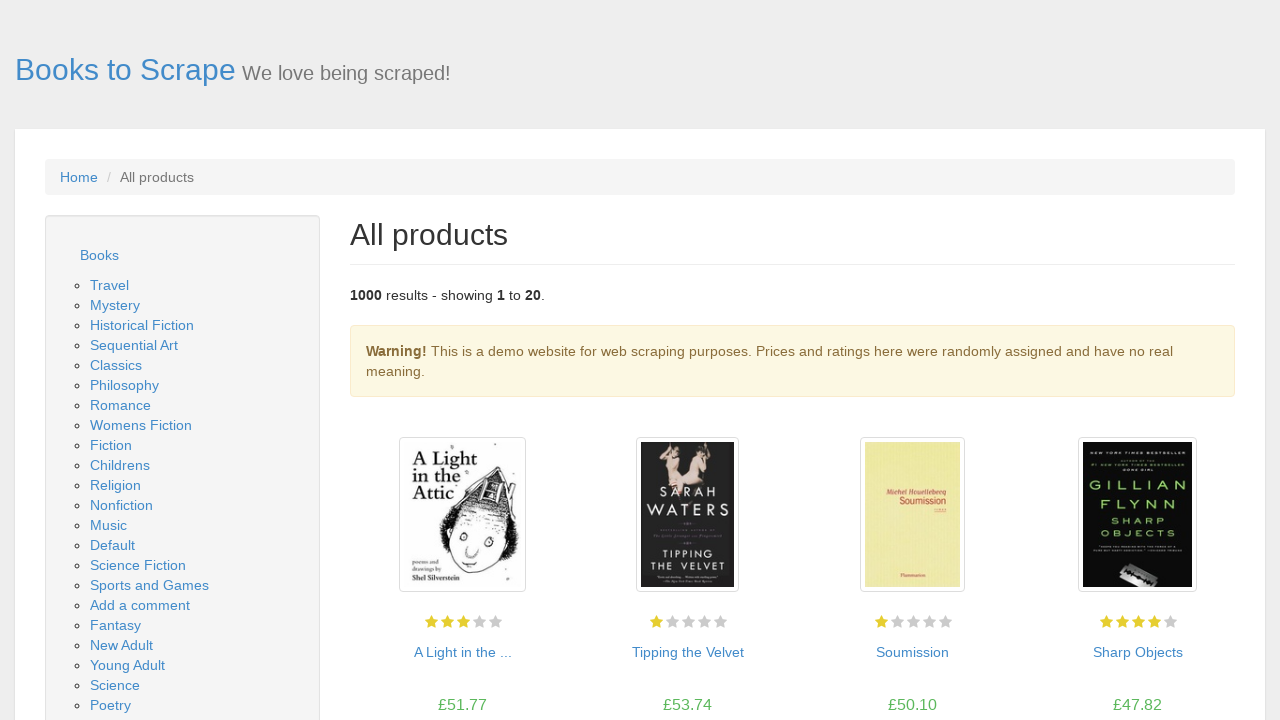

Clicked on the first product in the listing at (462, 652) on h3 a
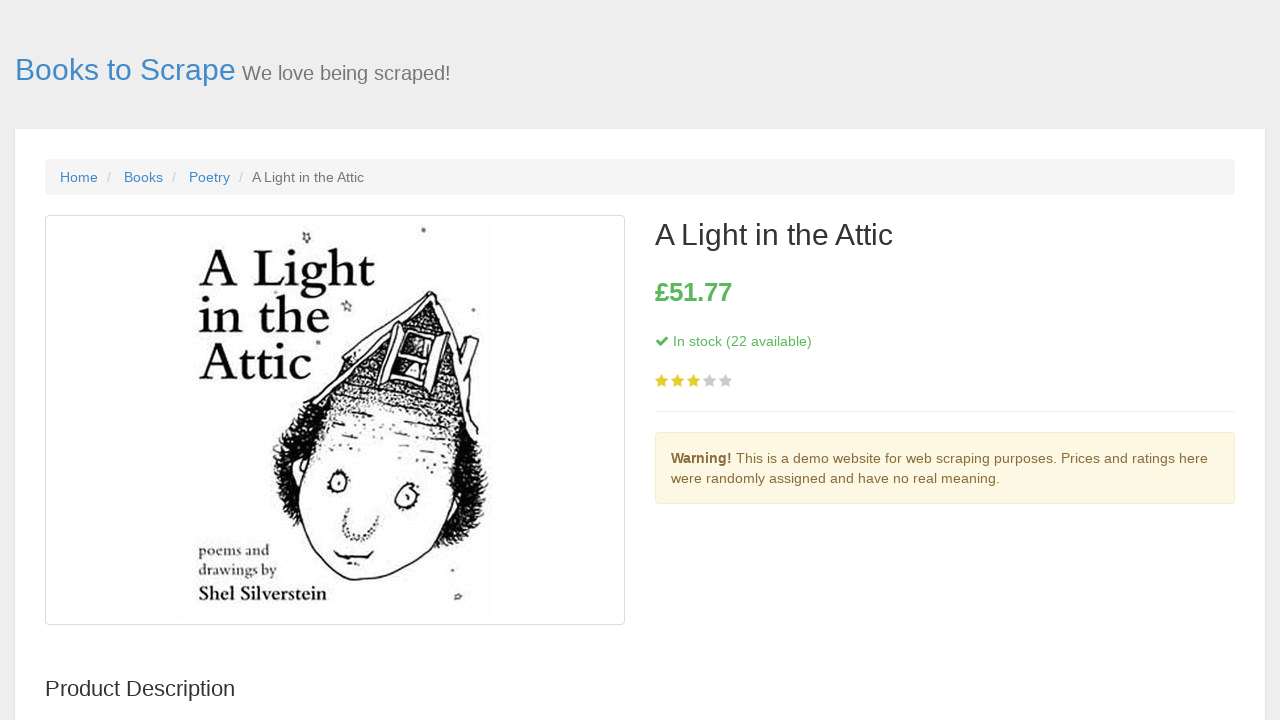

Product title (h1) is now visible
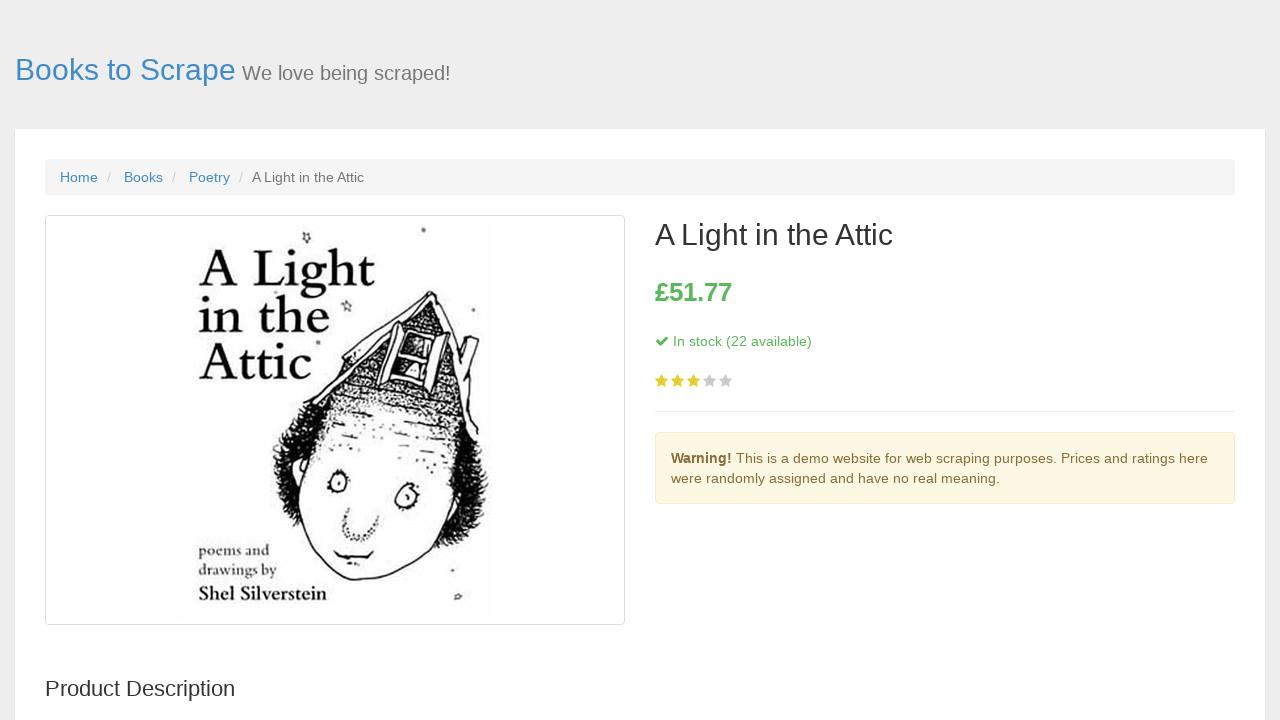

Product price is now visible
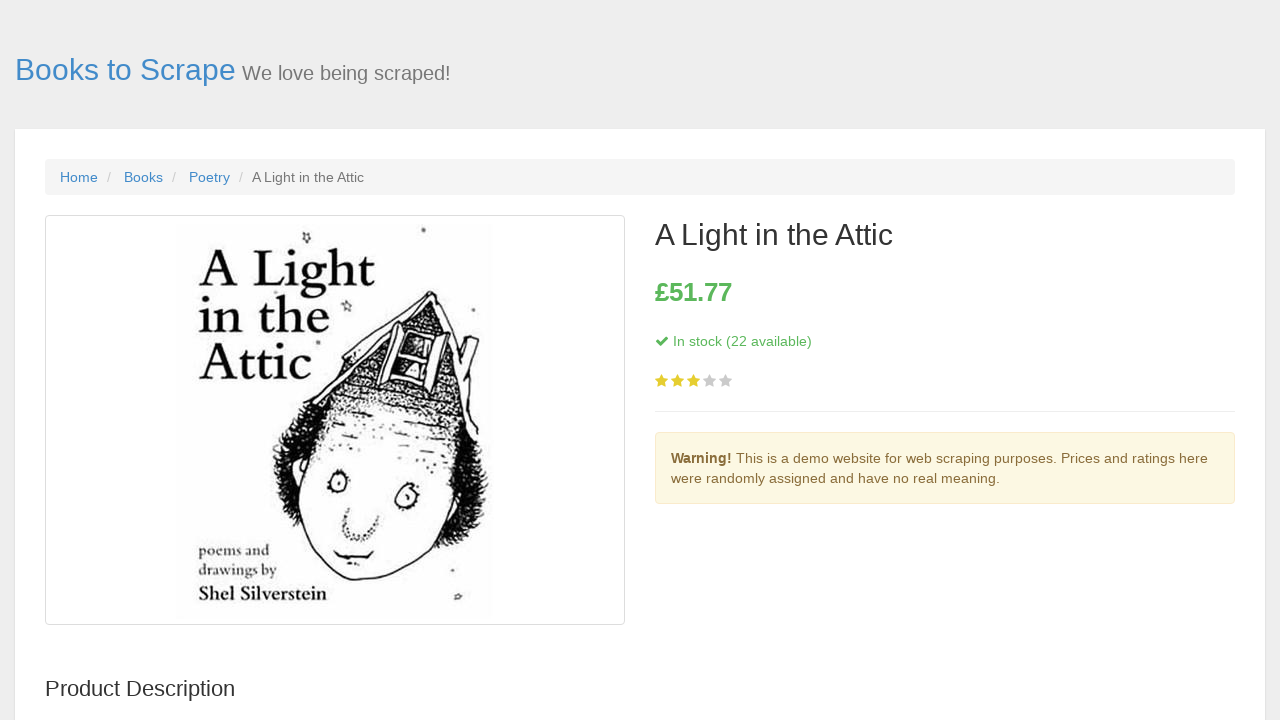

Product description section is now visible
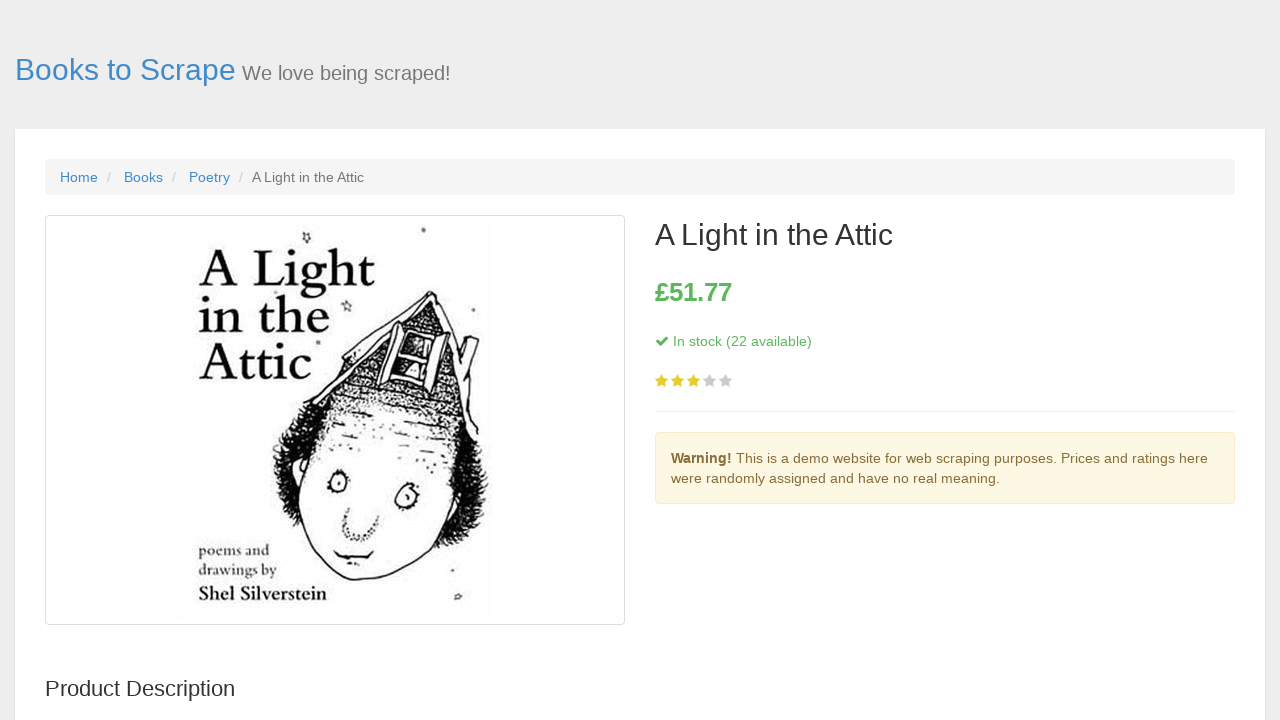

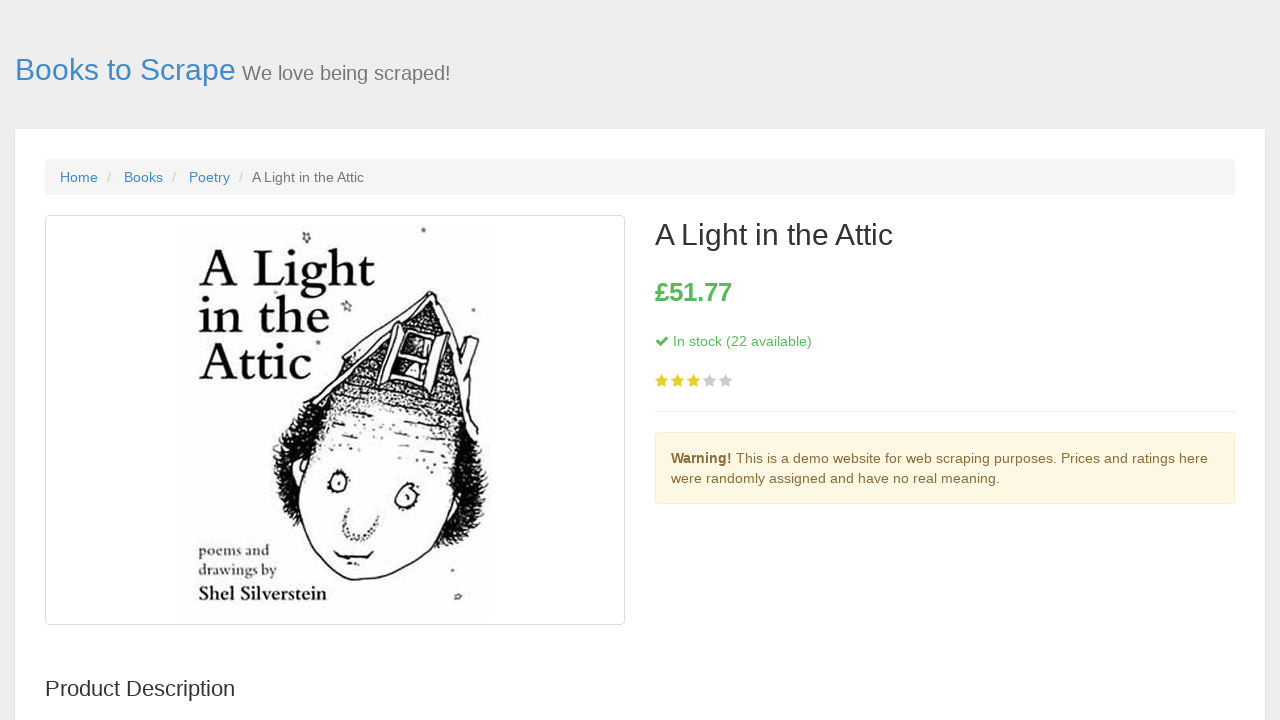